Tests a student interface by entering a student name in a prompt dialog and confirming, then using keyboard navigation to interact with media stream elements

Starting URL: https://live.monetanalytics.com/stu_proc/student.html#

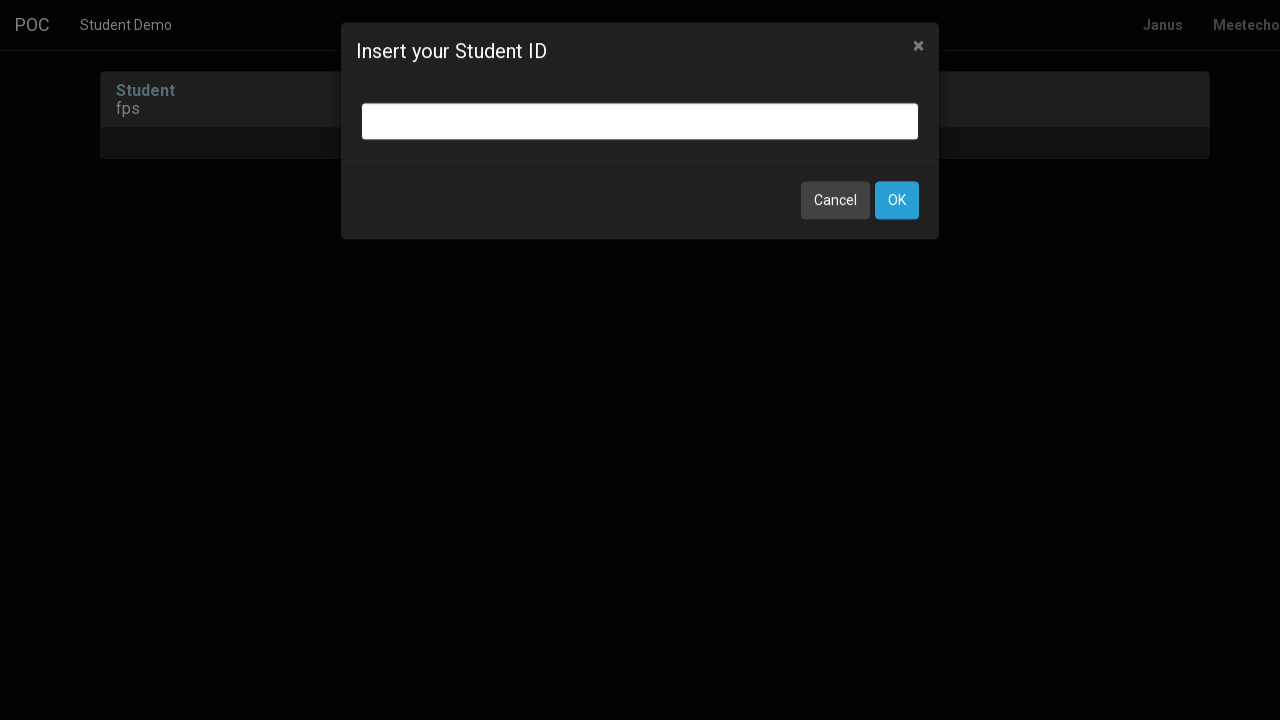

Filled student name 'Student-86' in the input dialog on input.bootbox-input.bootbox-input-text.form-control
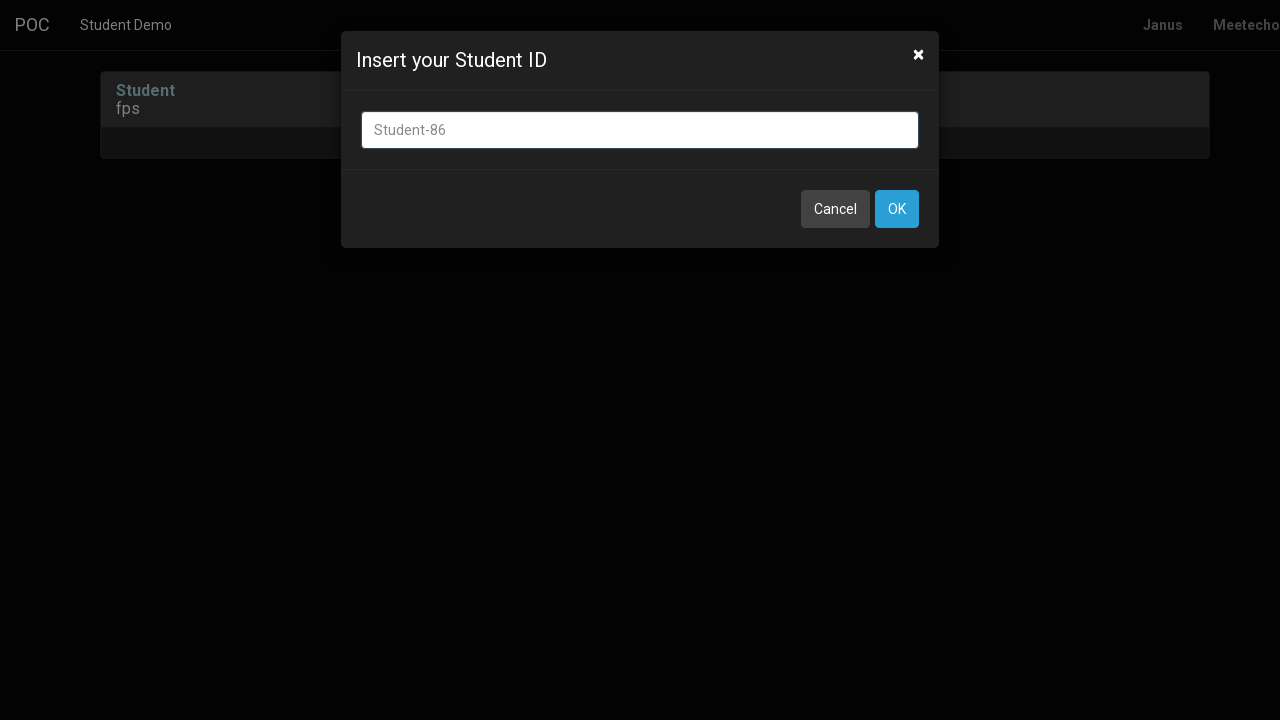

Clicked OK button to confirm student name at (897, 209) on button:has-text('OK')
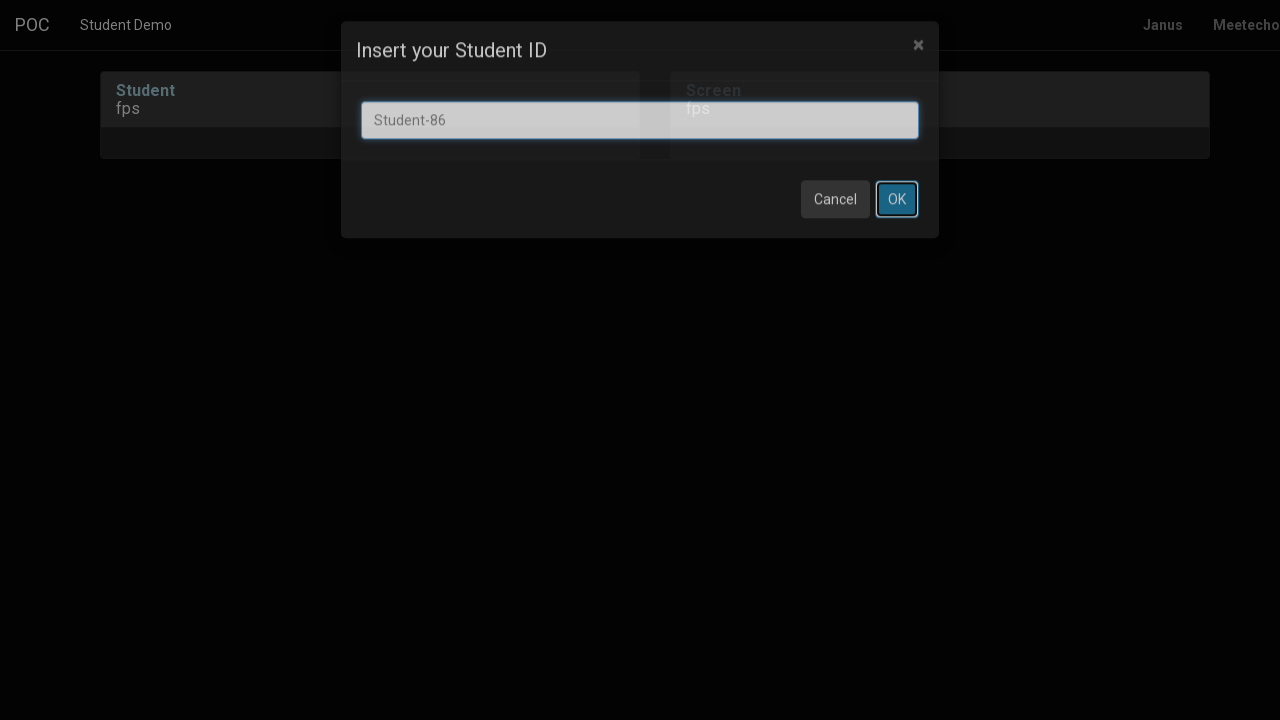

Waited for page to load after confirmation
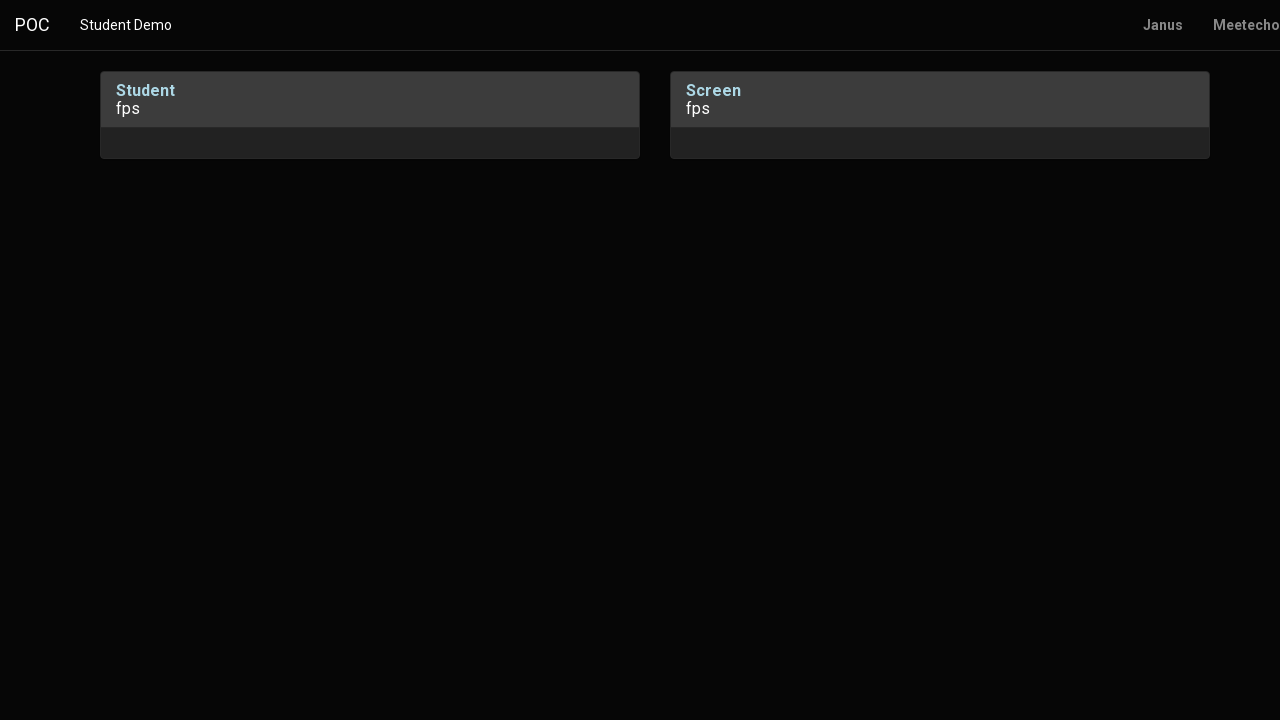

Pressed Tab key for keyboard navigation
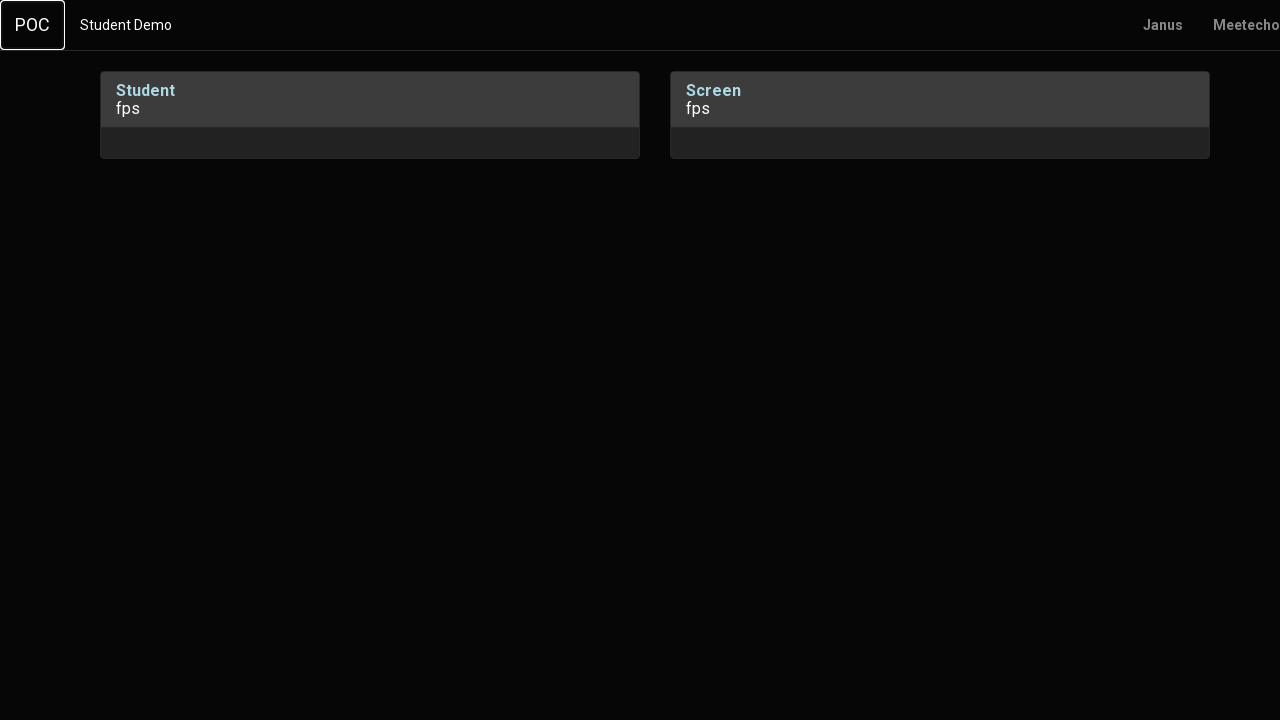

Waited after first Tab press
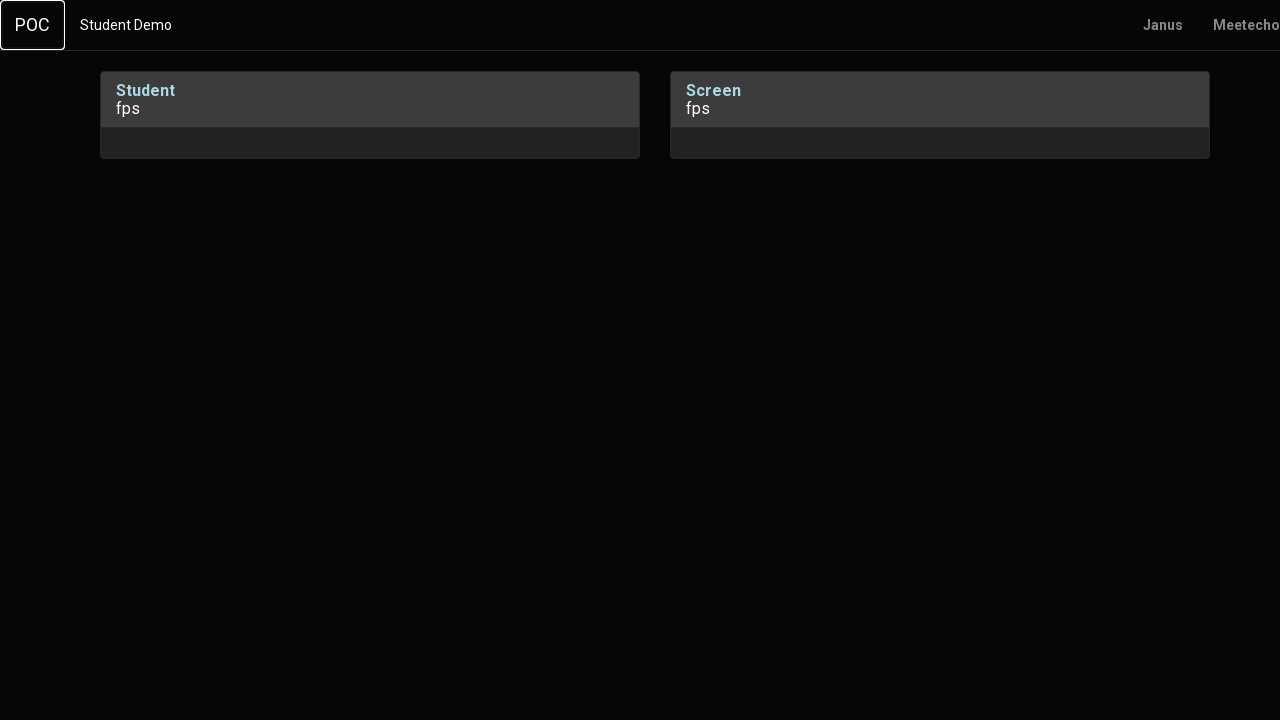

Pressed Enter key to interact with focused element
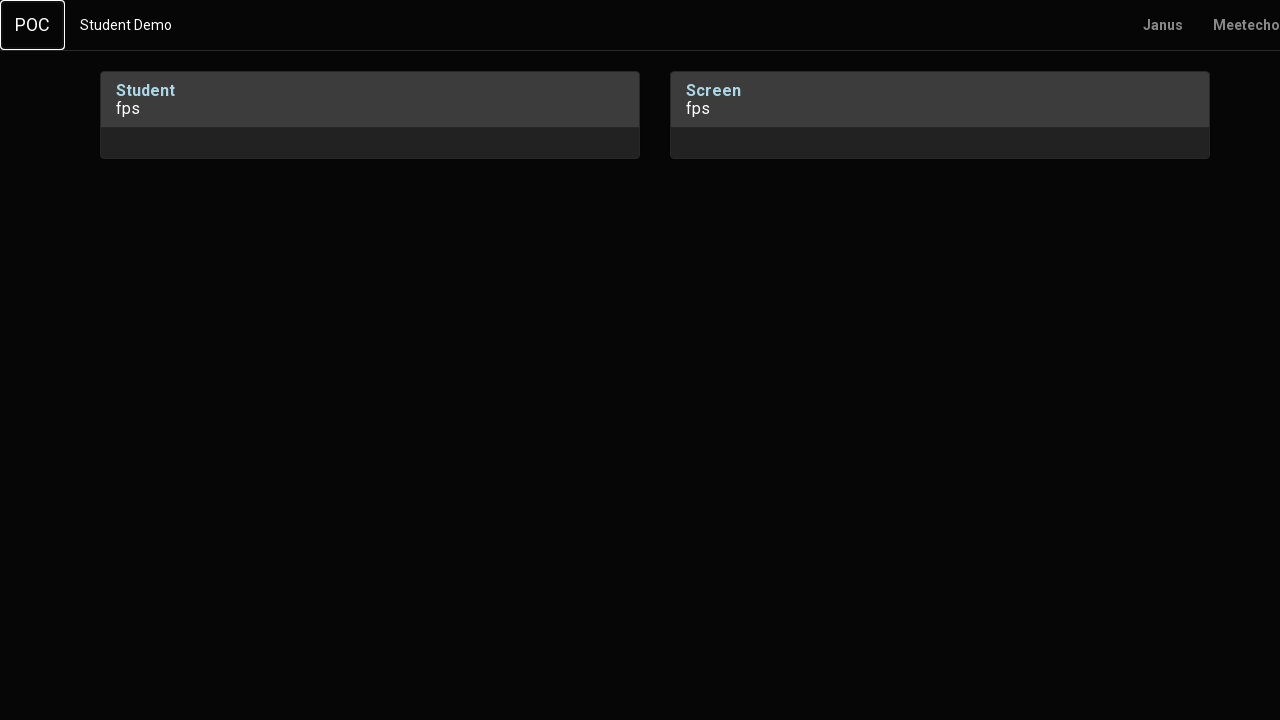

Waited after first Enter press
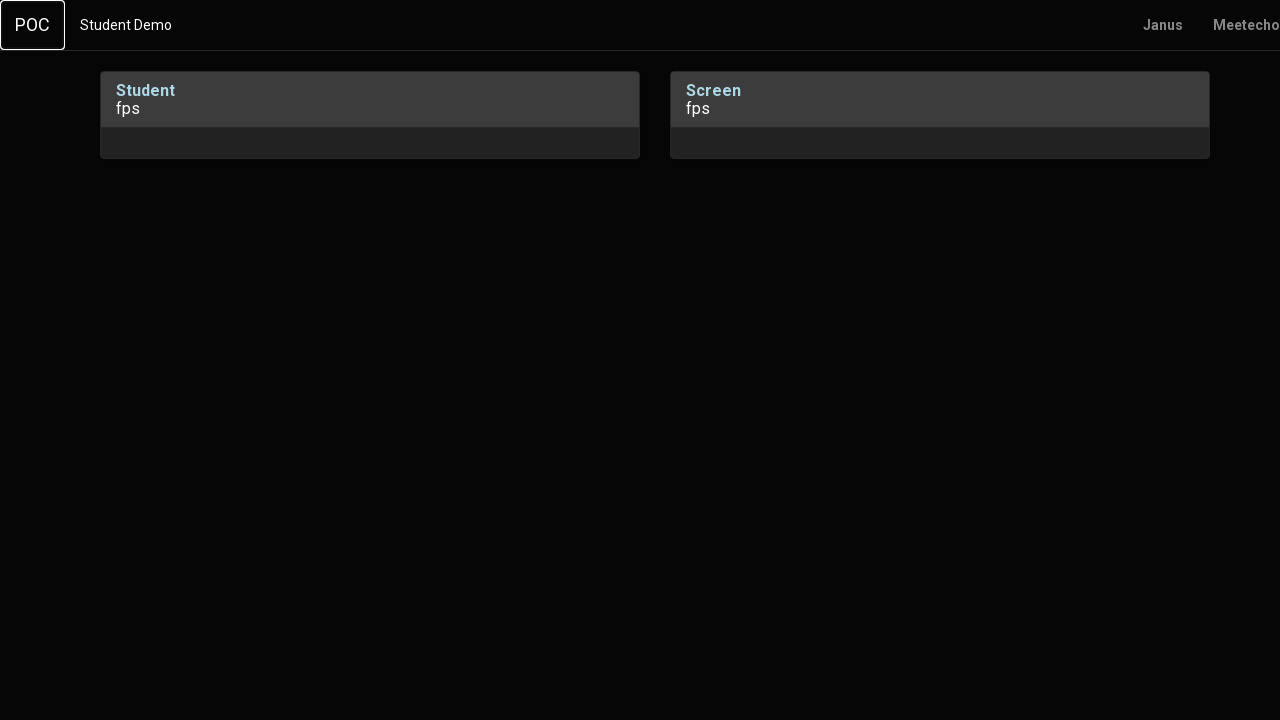

Pressed Tab key again for next element navigation
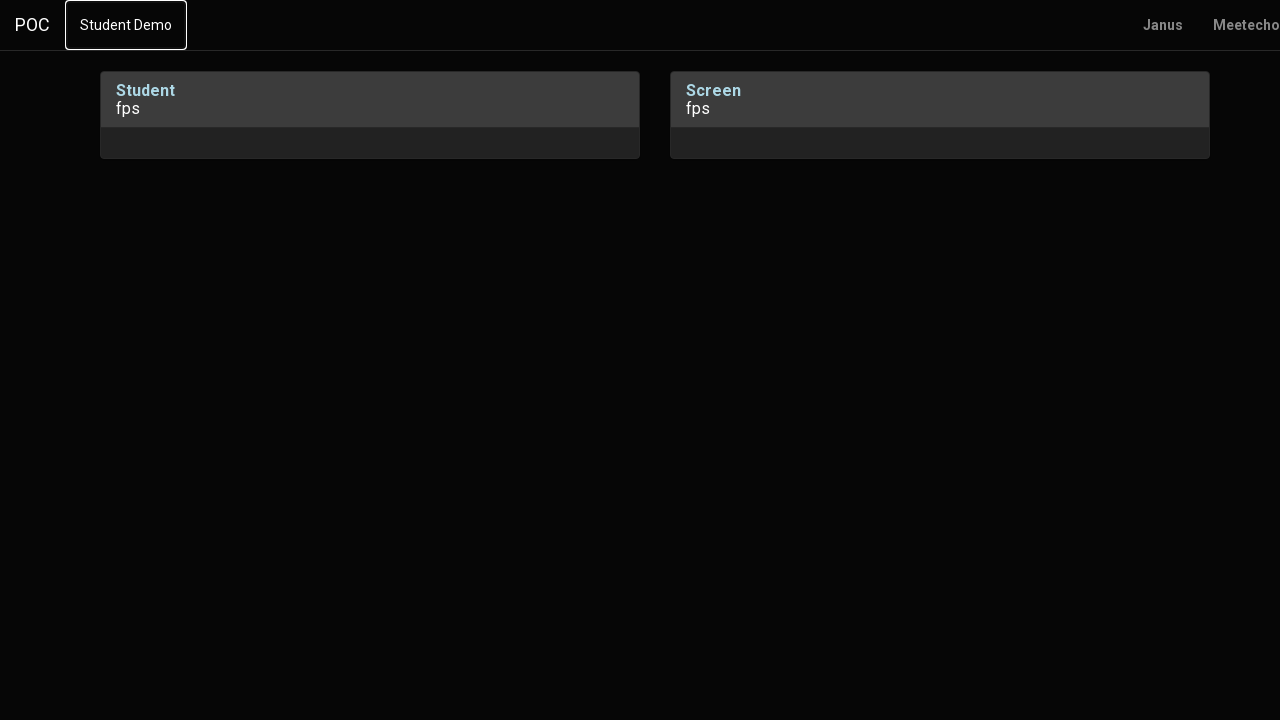

Waited after second Tab press
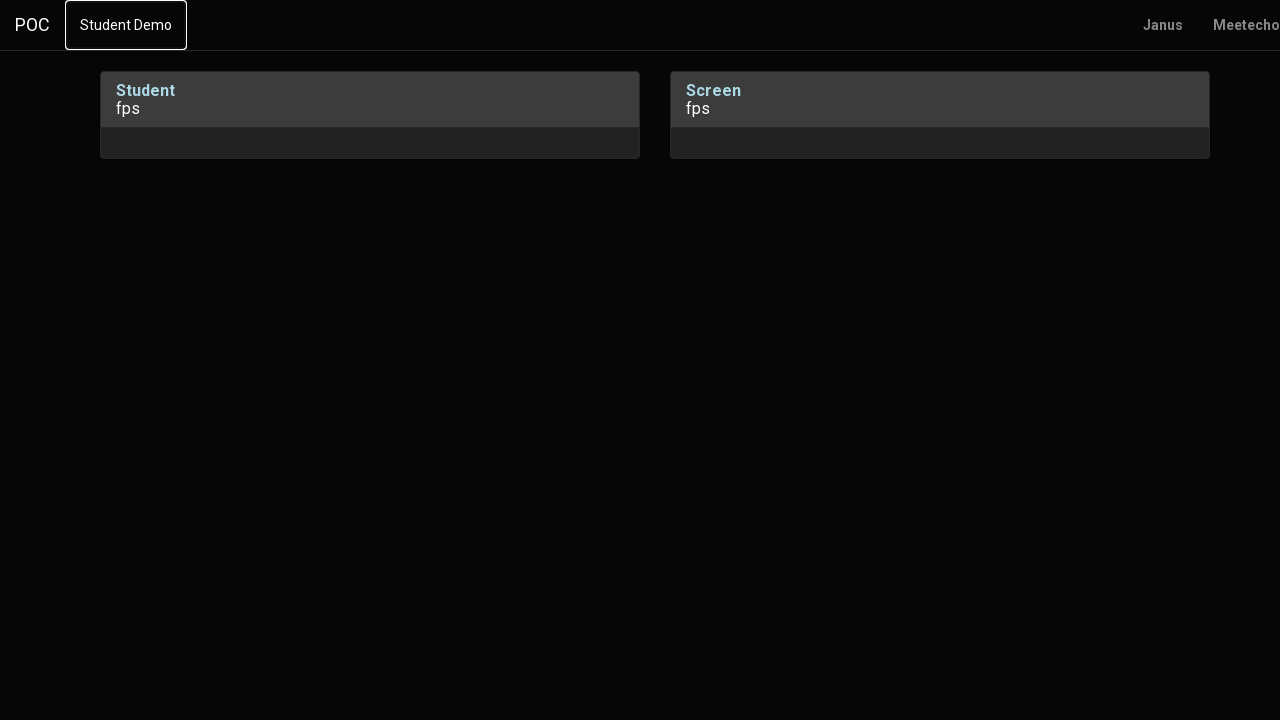

Pressed Tab key to navigate to next media stream element
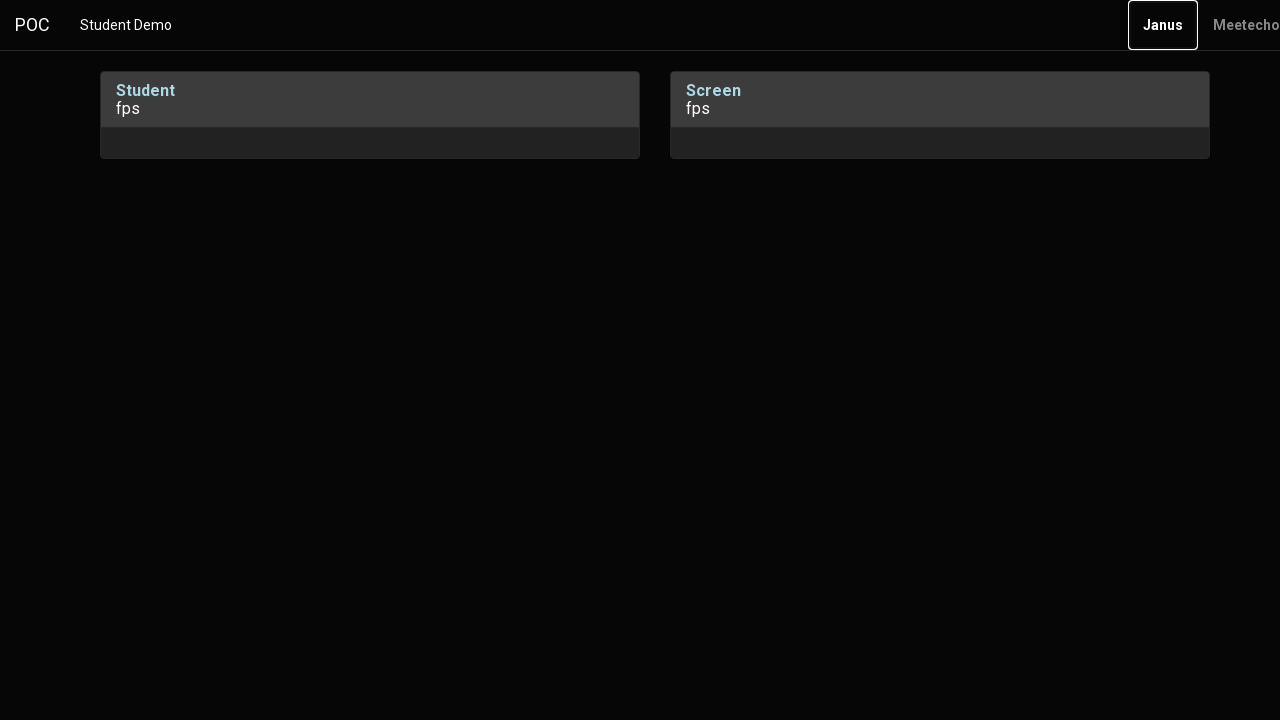

Waited after third Tab press
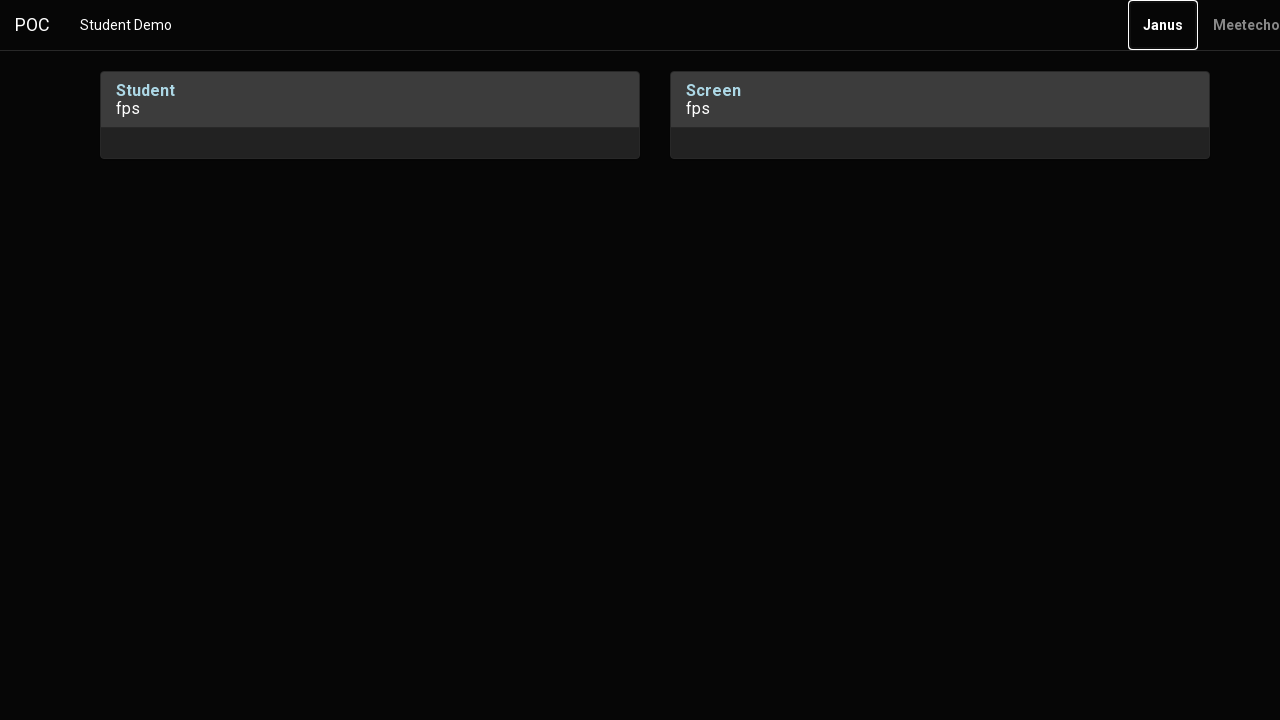

Pressed Enter key to confirm final media stream element interaction
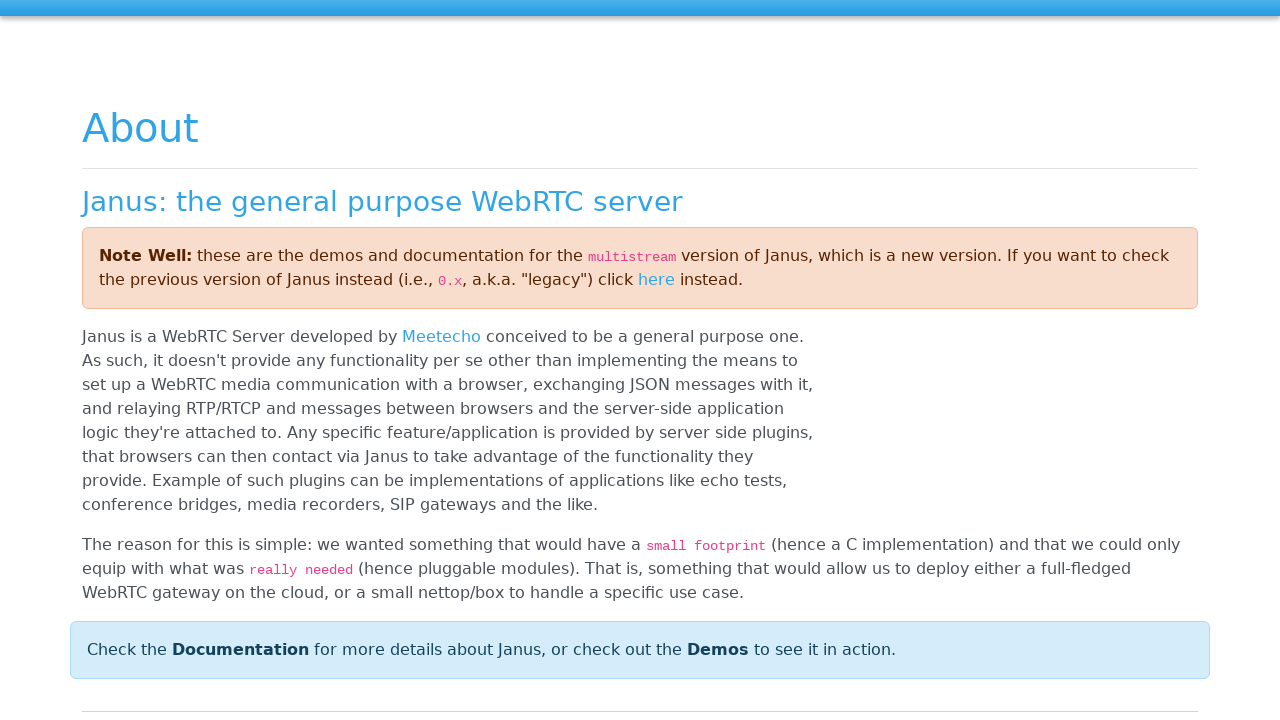

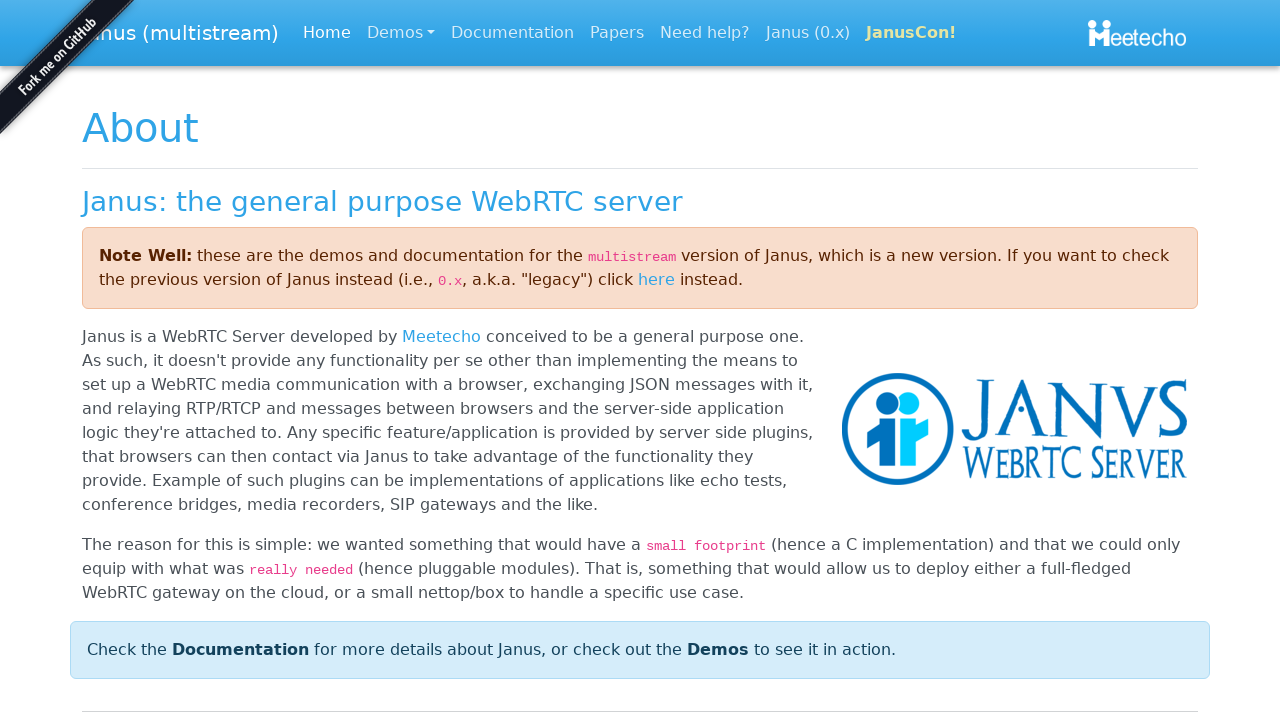